Tests that email addresses can contain digits in the domain part by registering with digits in domain and verifying success

Starting URL: https://www.sharelane.com/cgi-bin/register.py

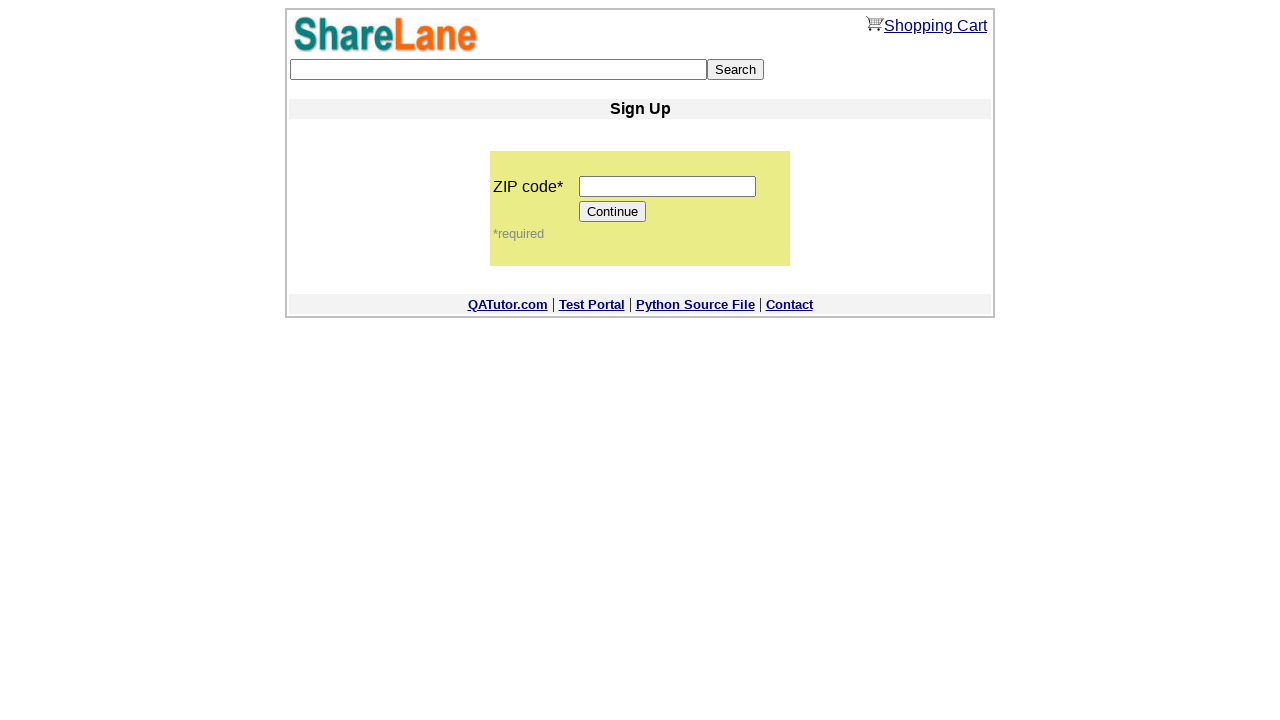

Filled zip code field with '12345' on input[name='zip_code']
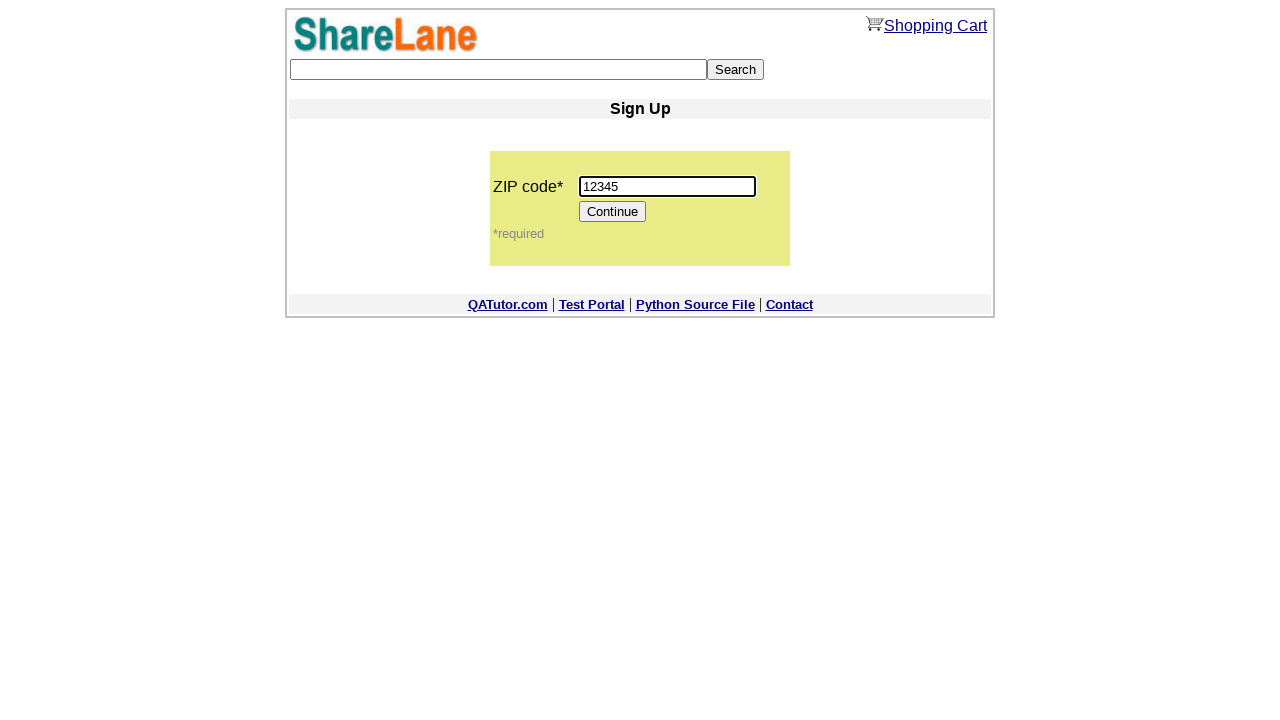

Clicked Continue button to proceed to registration form at (613, 212) on [value='Continue']
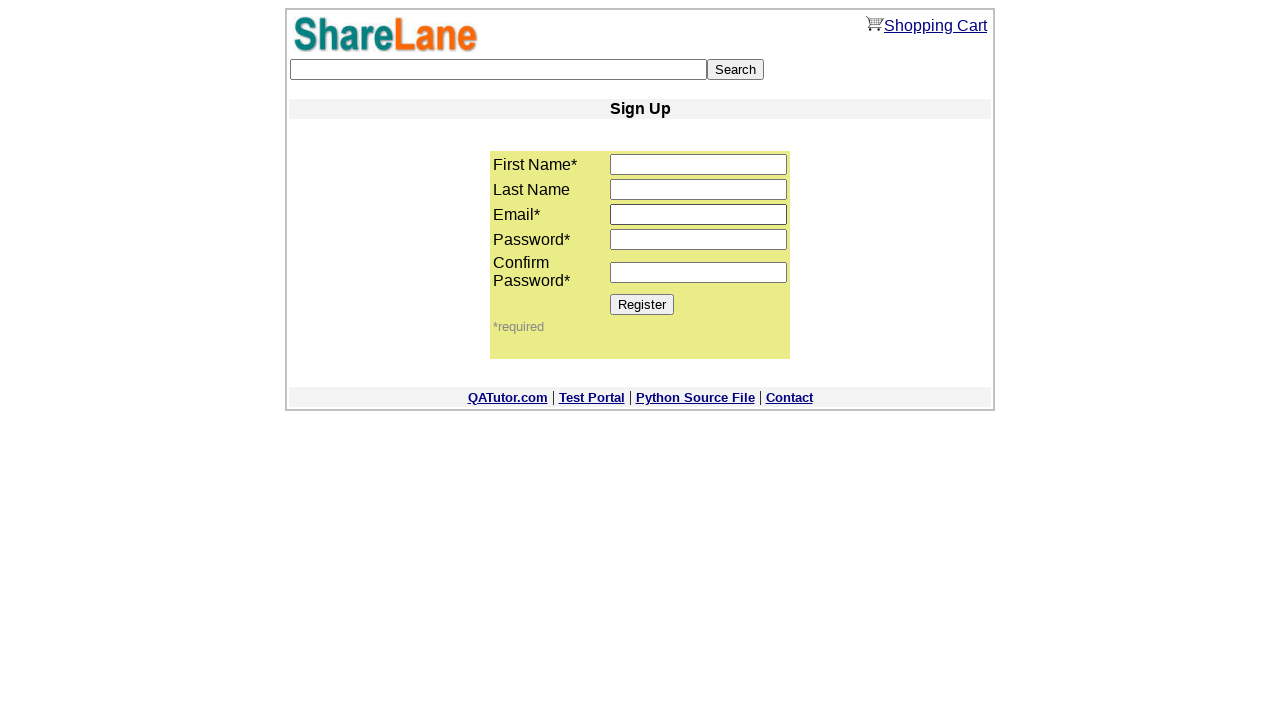

Filled first name field with 'Sam' on input[name='first_name']
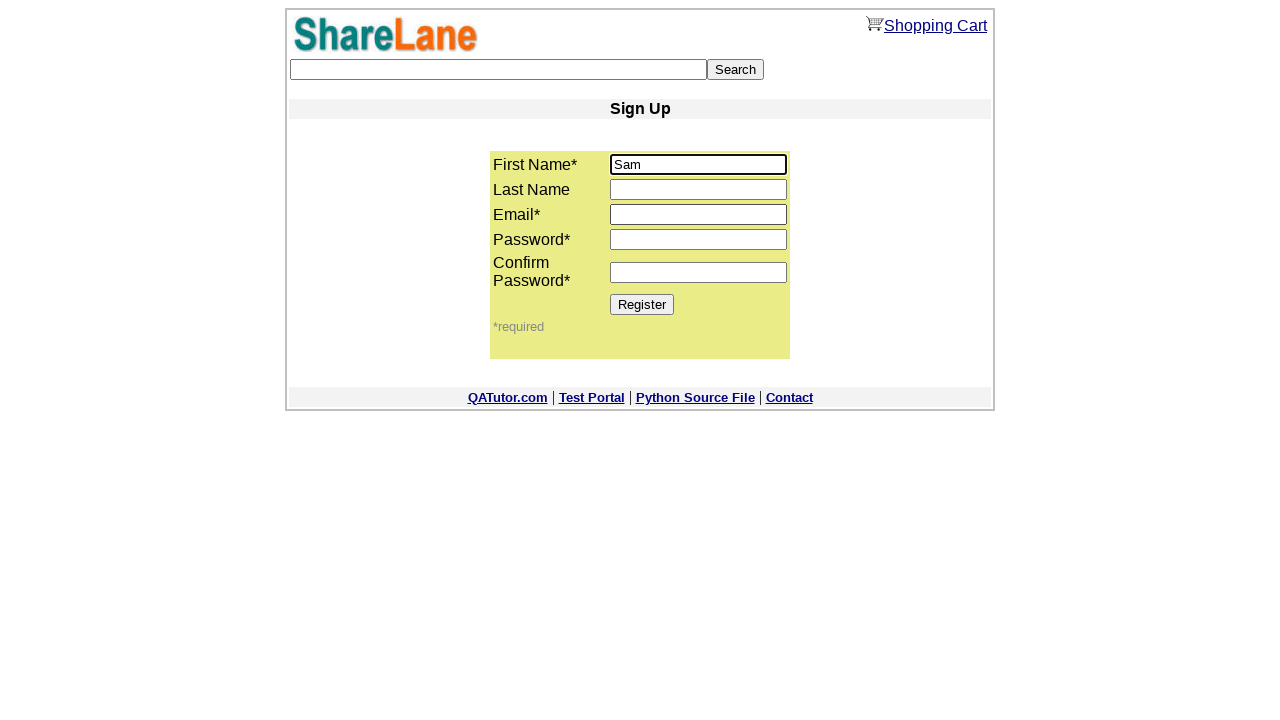

Filled last name field with 'Obama' on input[name='last_name']
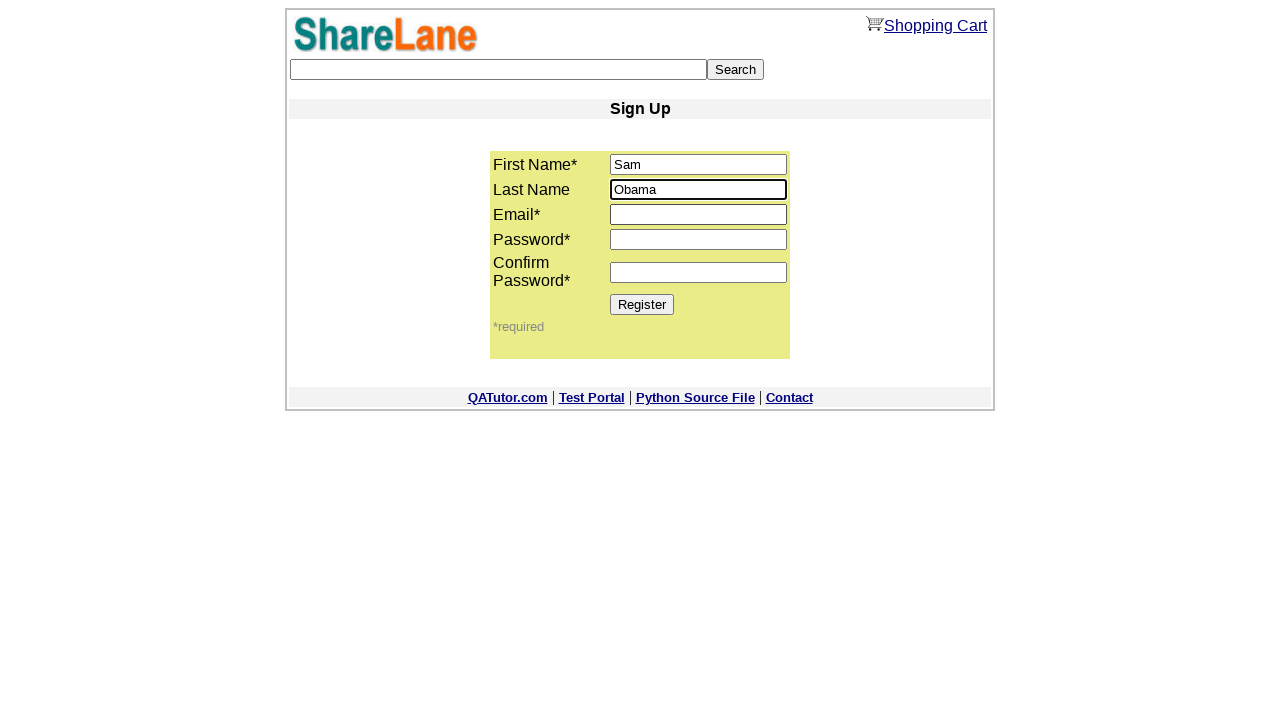

Filled email field with 'testuser147@test2domain.com' (contains digits in domain) on input[name='email']
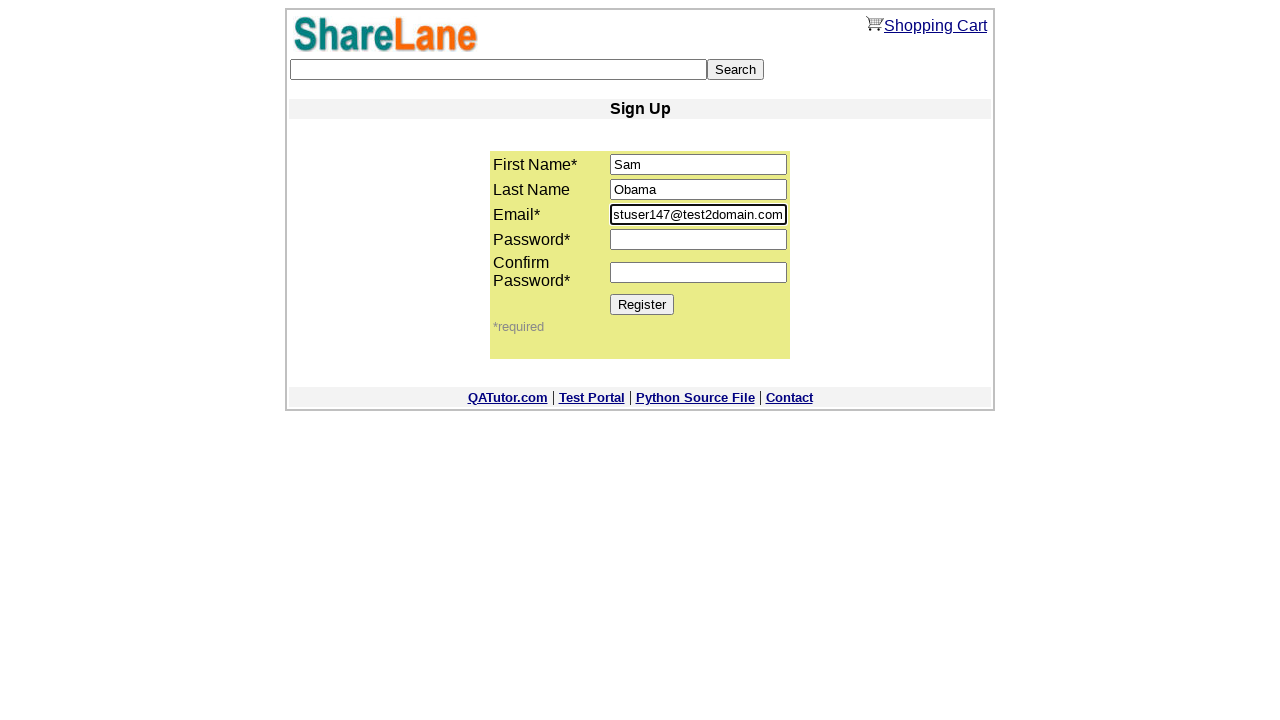

Filled password field with '1234' on input[name='password1']
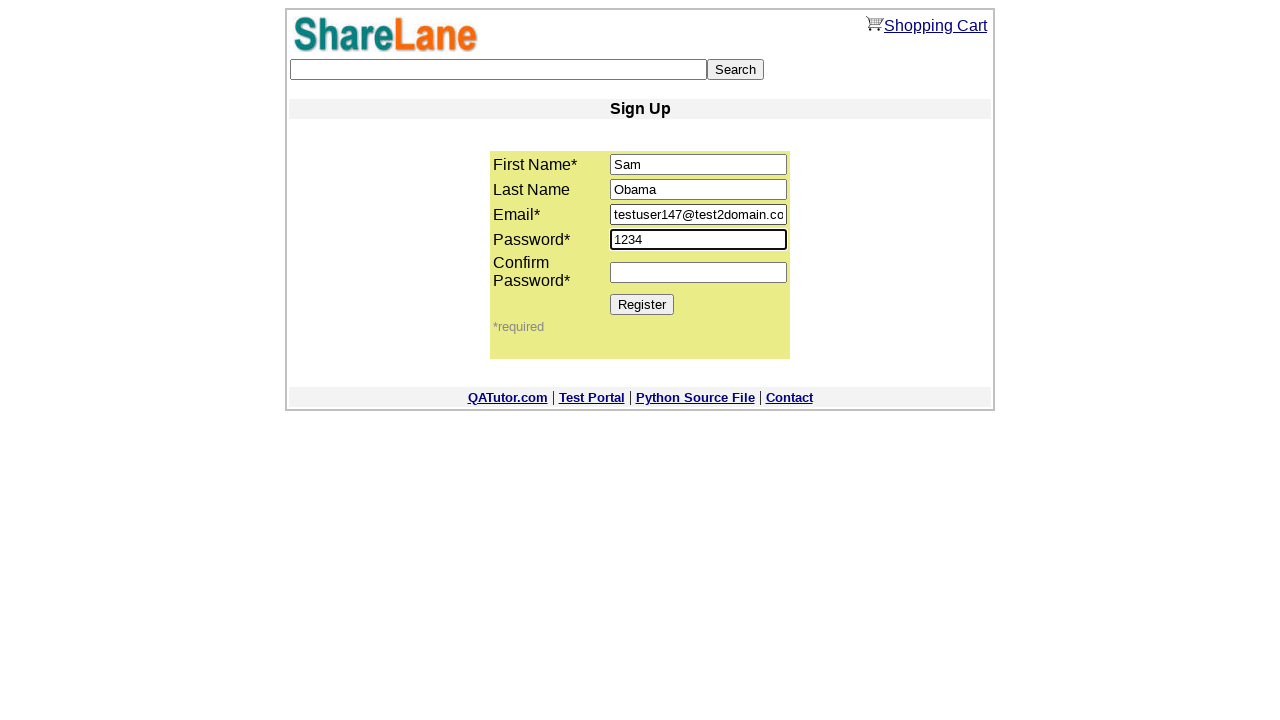

Filled password confirmation field with '1234' on input[name='password2']
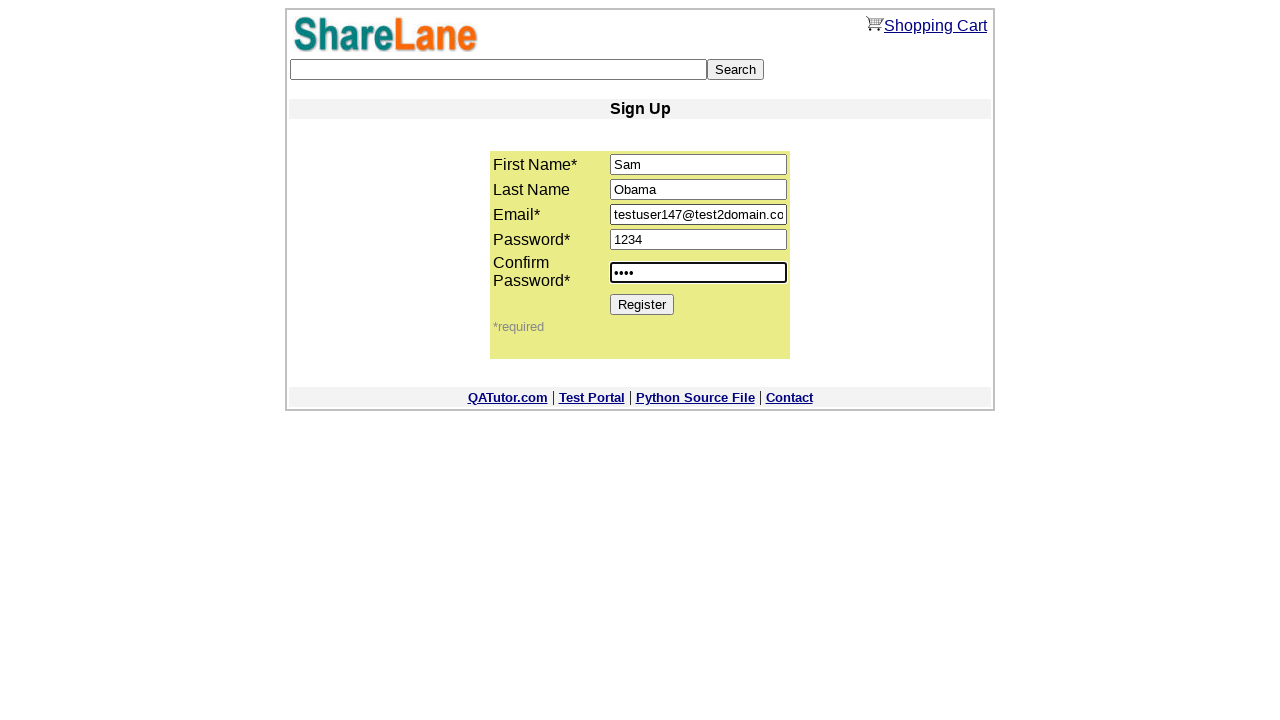

Clicked Register button to submit registration form at (642, 304) on [value='Register']
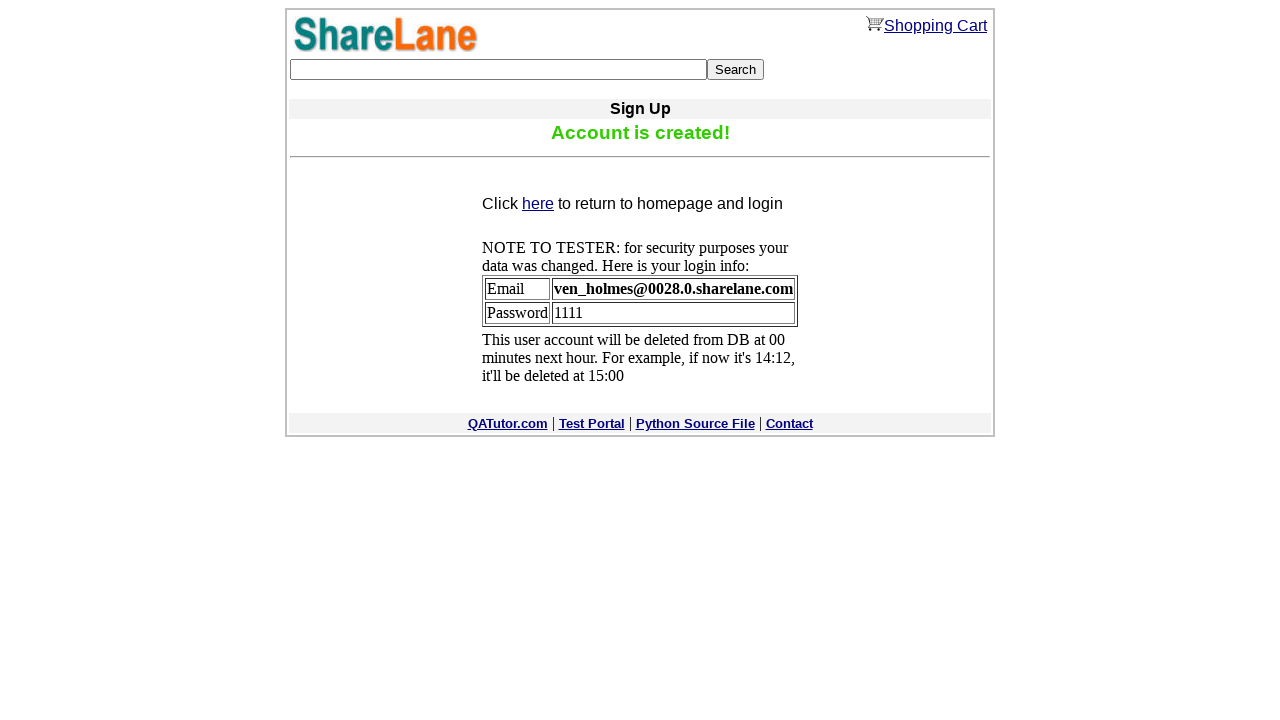

Confirmation message appeared, verifying successful registration with email containing digits in domain
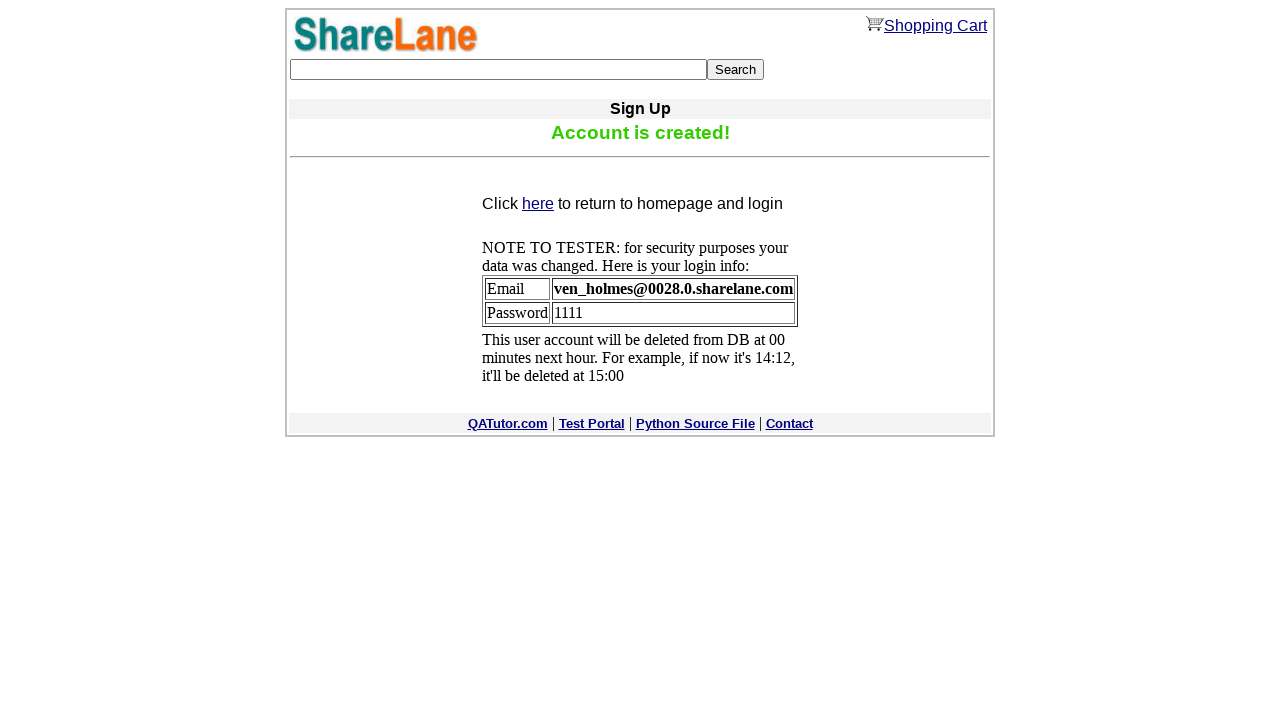

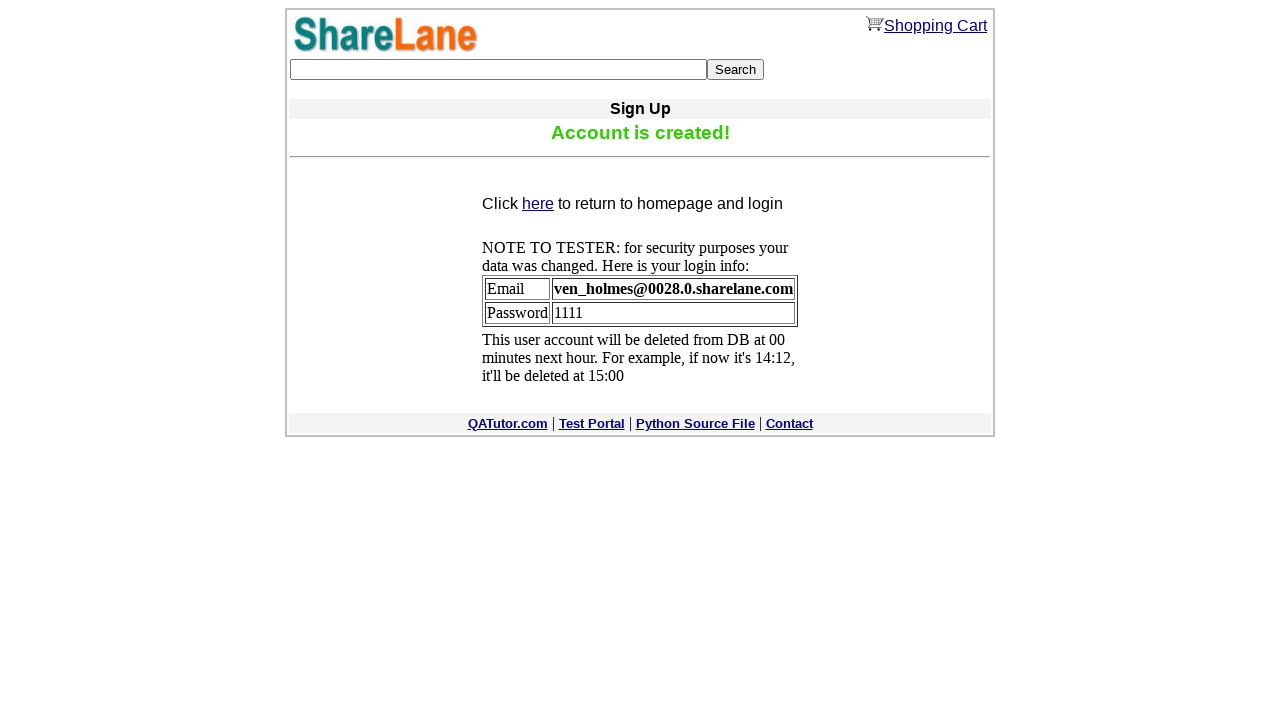